Tests dynamic loading functionality by clicking through to Example 1 and waiting for a hidden element to become visible

Starting URL: http://the-internet.herokuapp.com

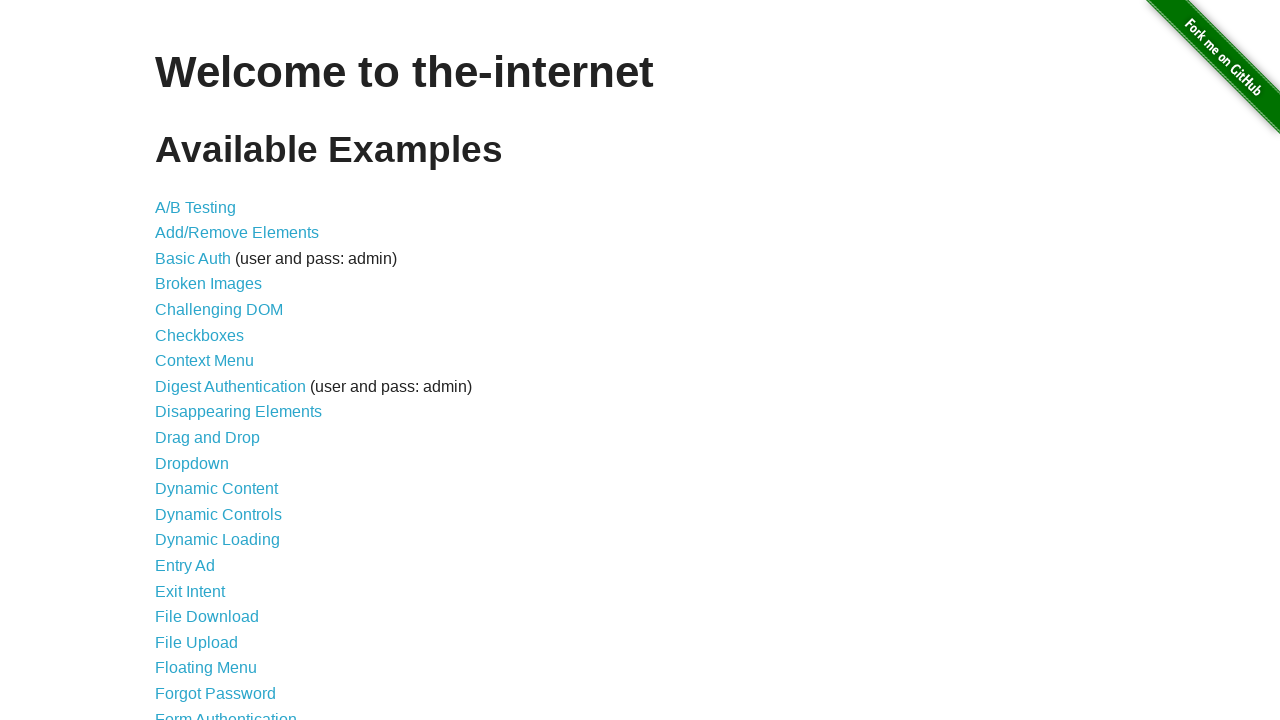

Clicked on Dynamic Loading link at (218, 540) on text=Dynamic Loading
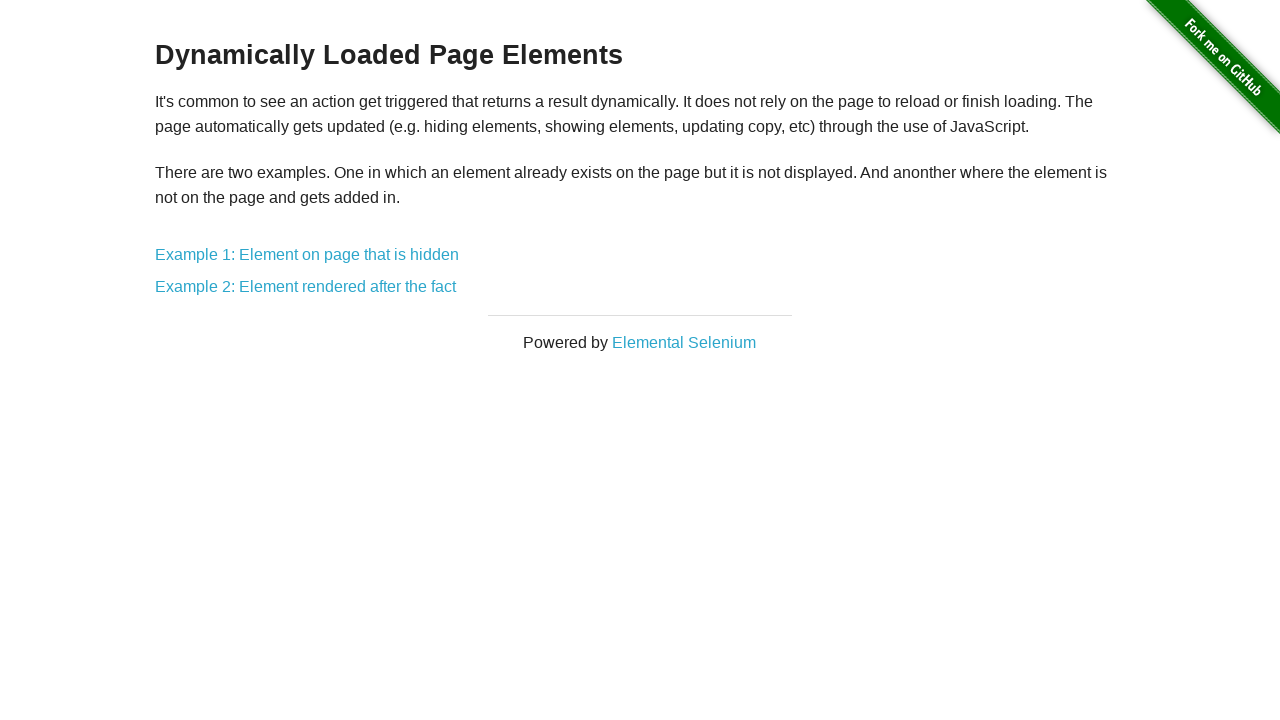

Clicked on Example 1: Element on page that is hidden link at (307, 255) on text=Example 1: Element on page that is hidden
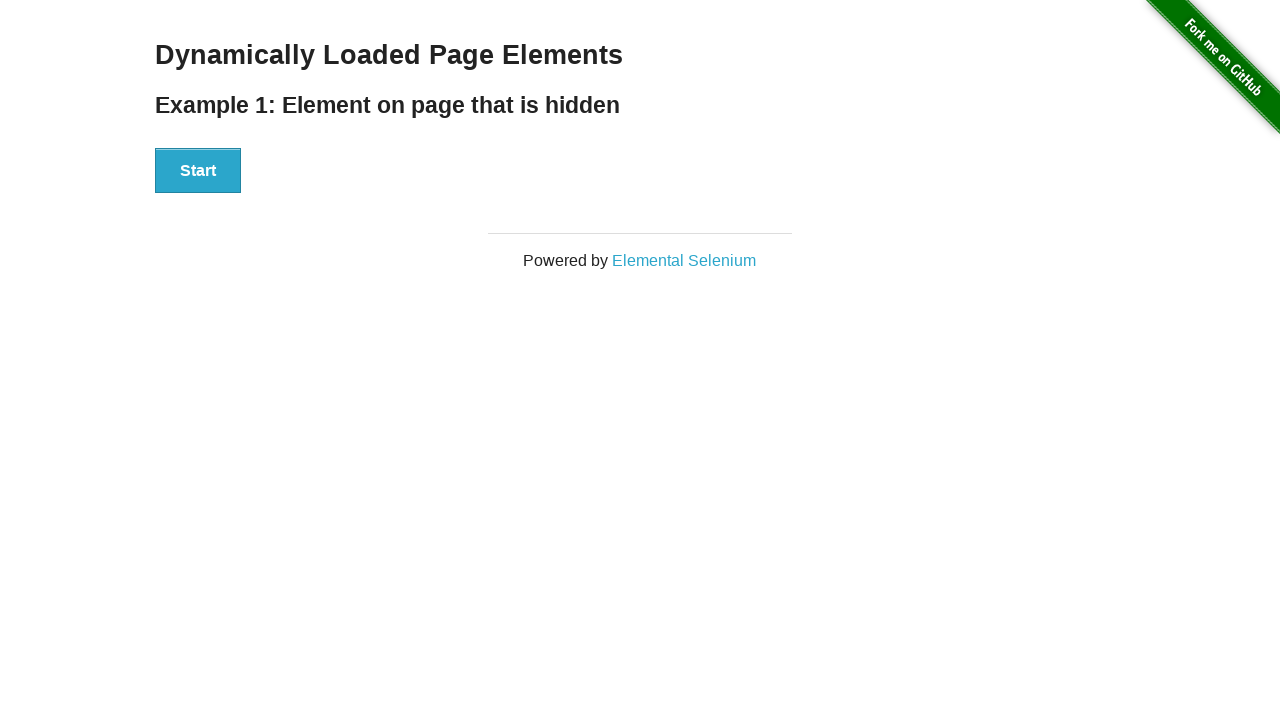

Clicked the Start button at (198, 171) on #start button
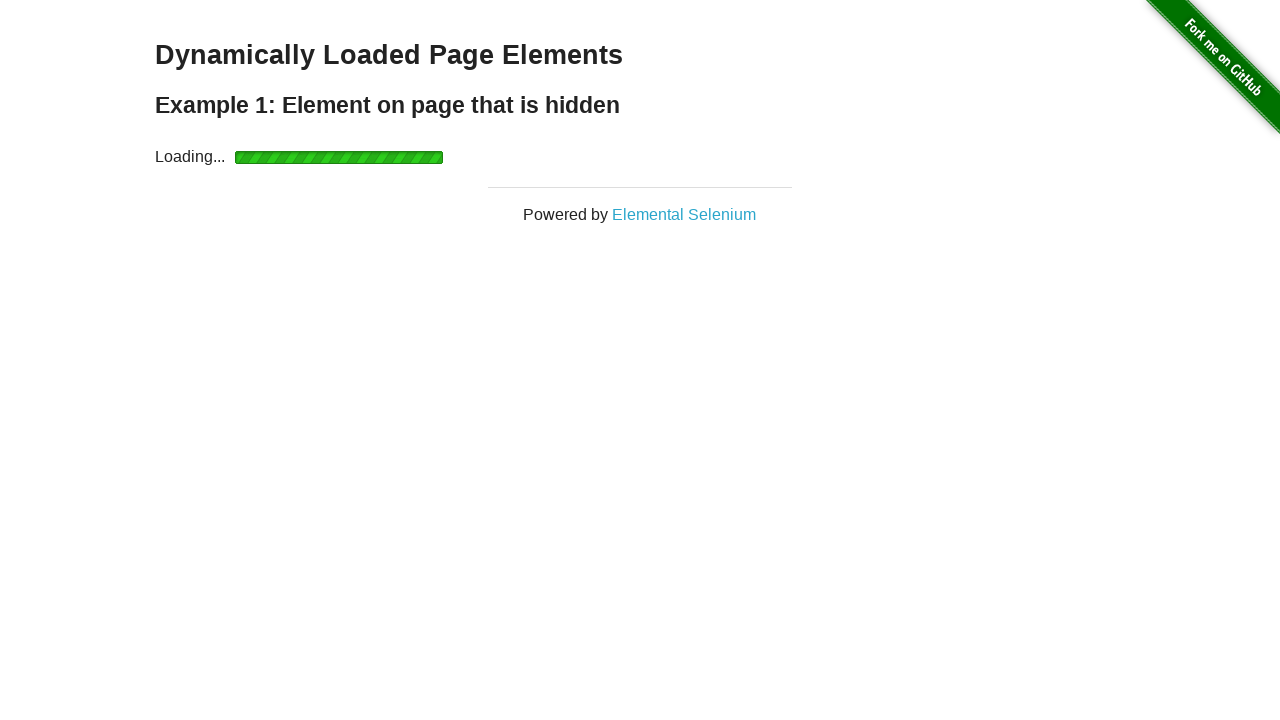

Loading indicator disappeared
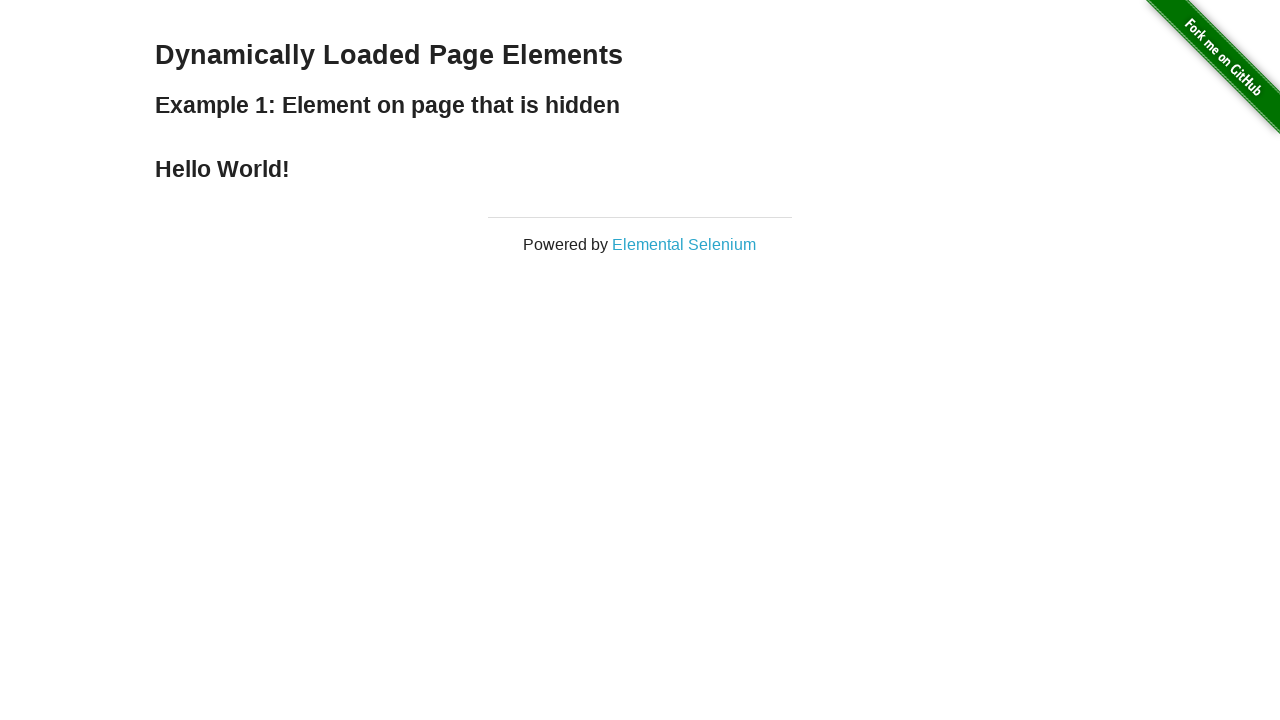

Hello World text became visible
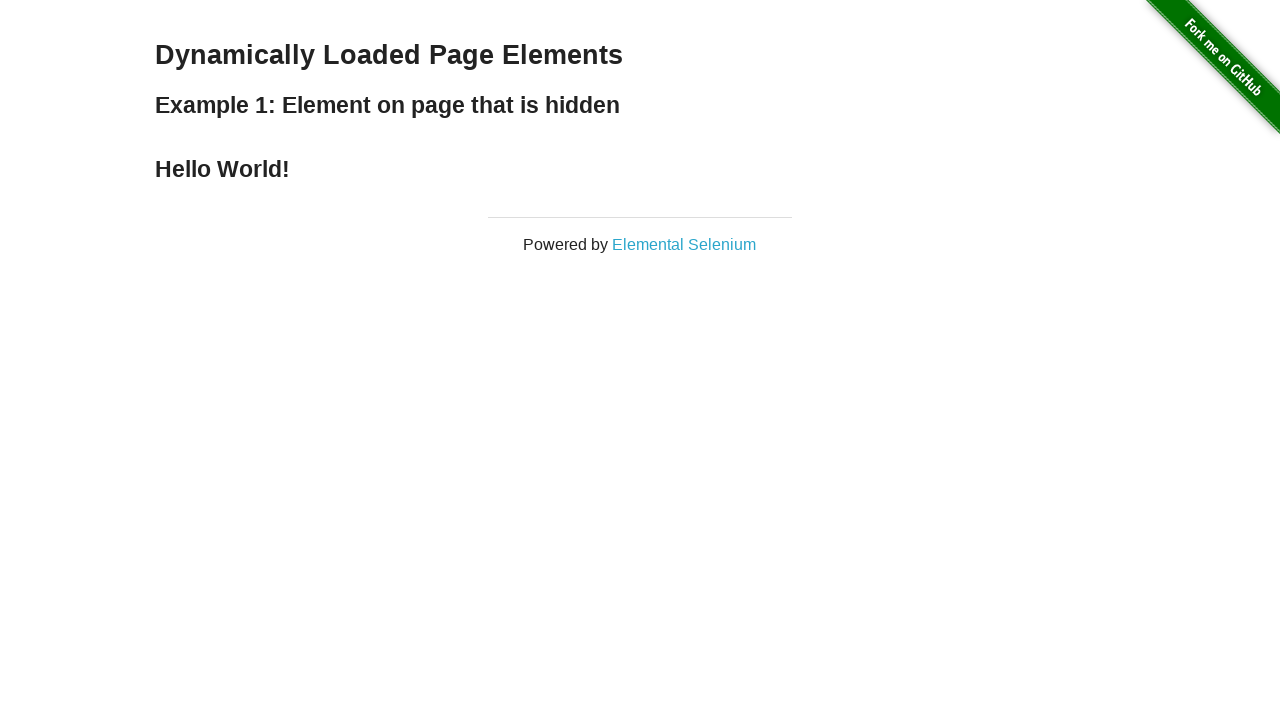

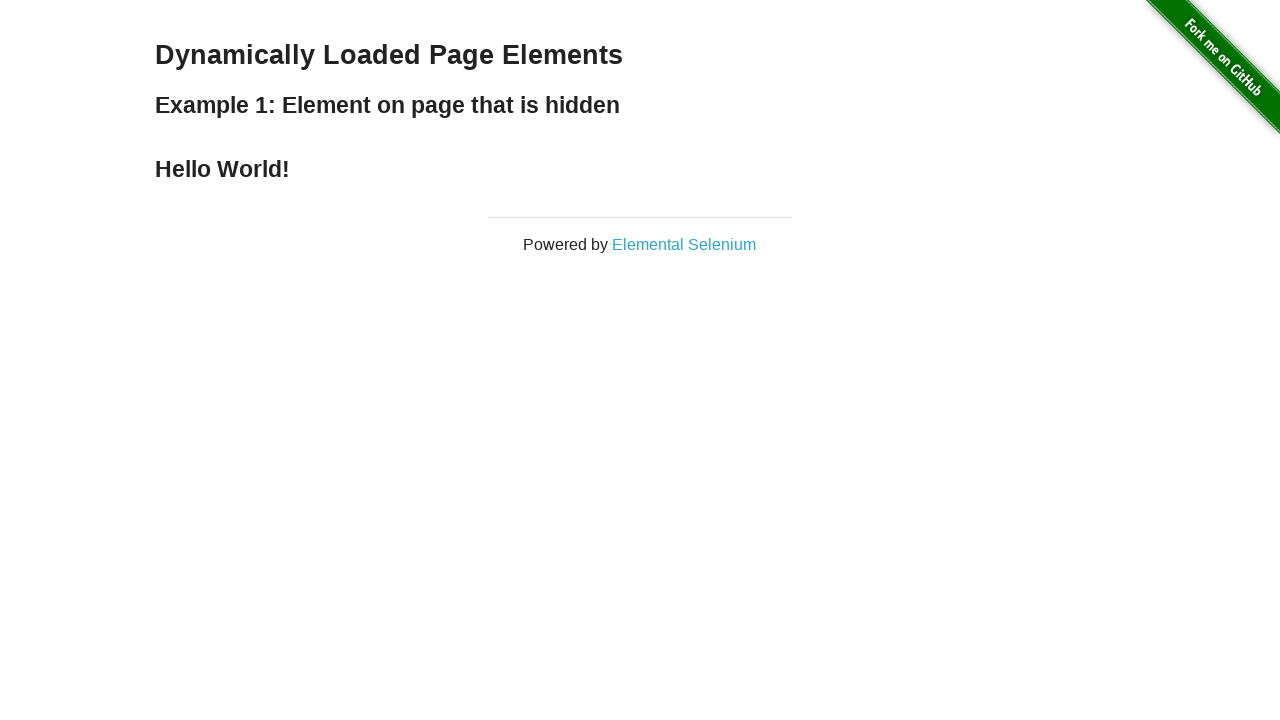